Tests search functionality by searching for "Phone" and verifying that products are found in the search results

Starting URL: https://www.testotomasyonu.com

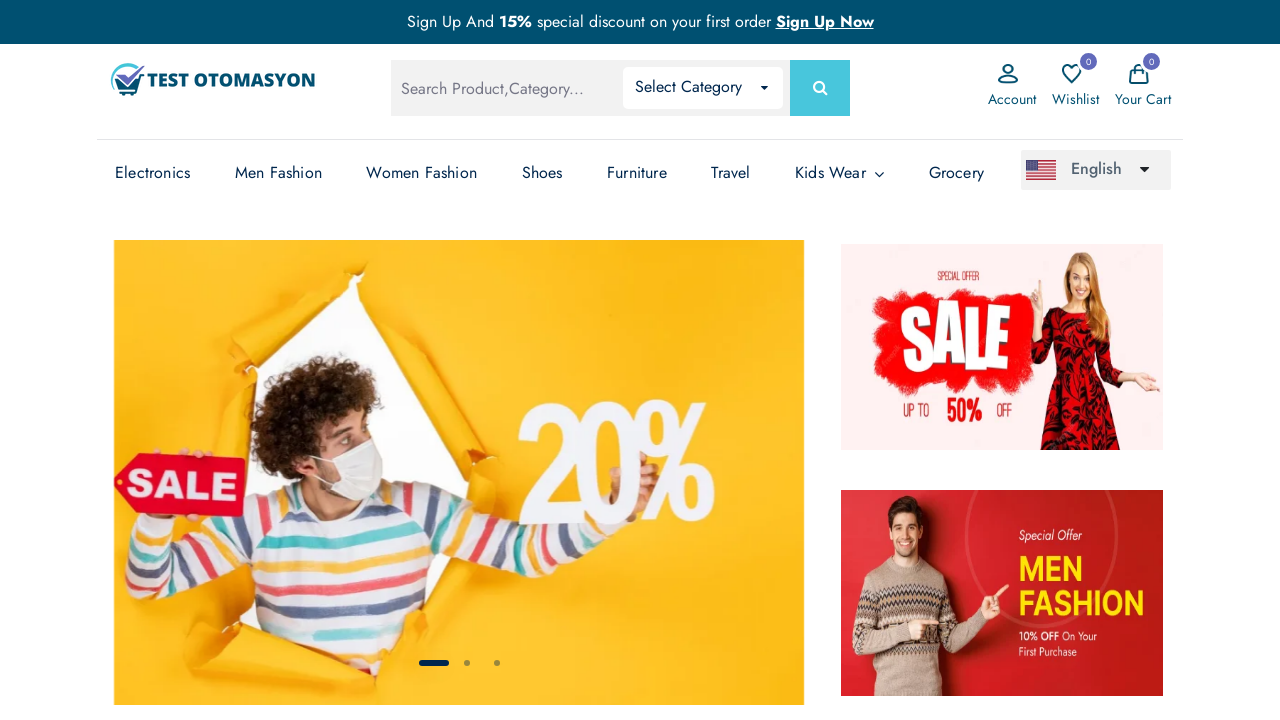

Filled search box with 'Phone' on #global-search
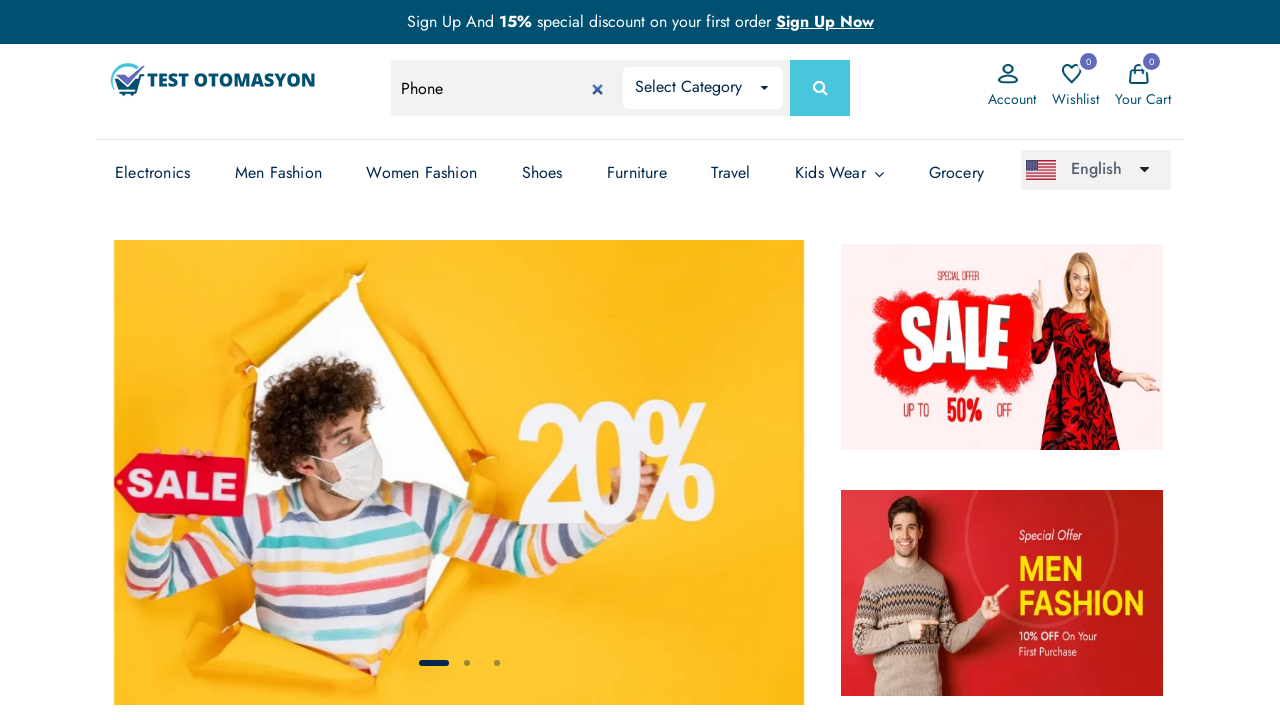

Pressed Enter to submit search for 'Phone' on #global-search
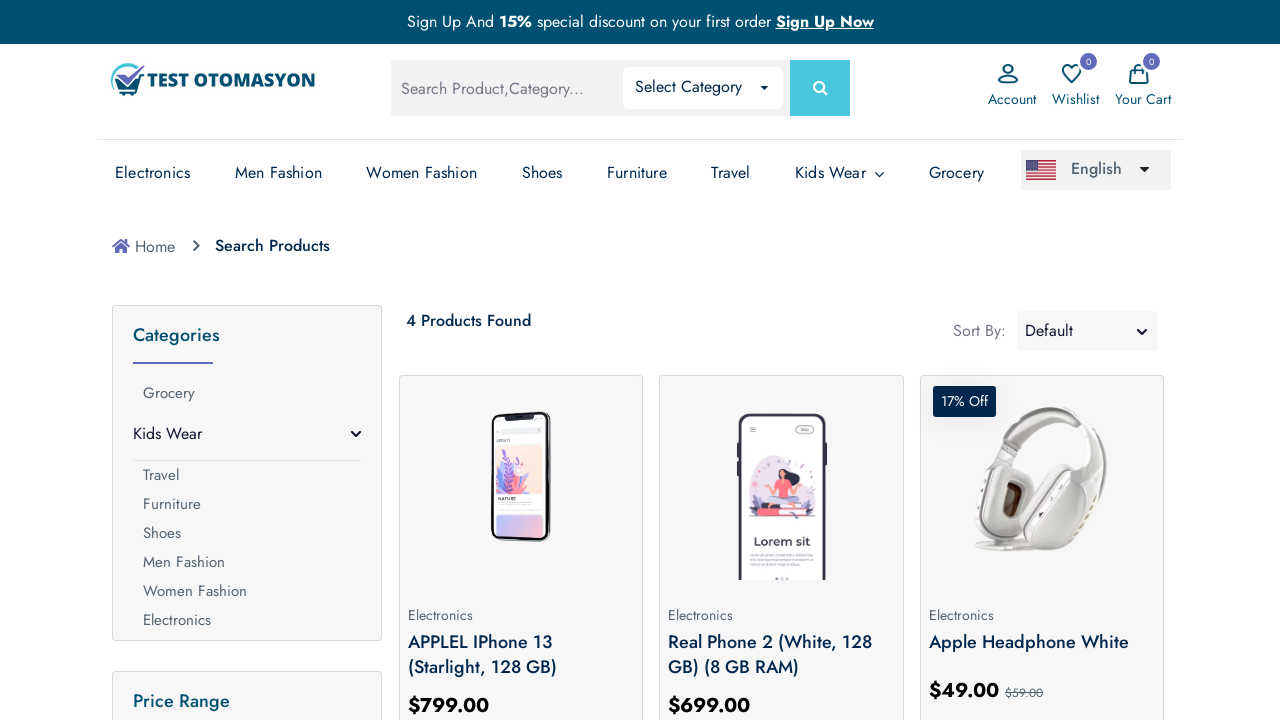

Product results loaded successfully
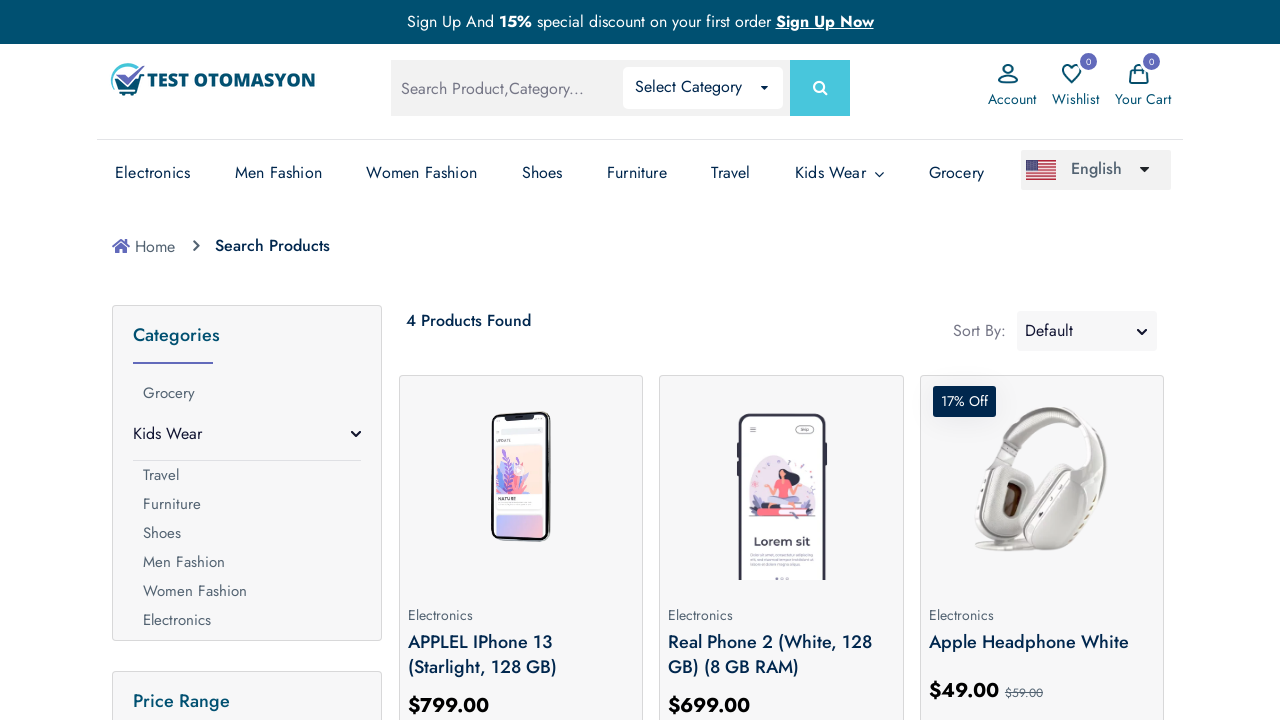

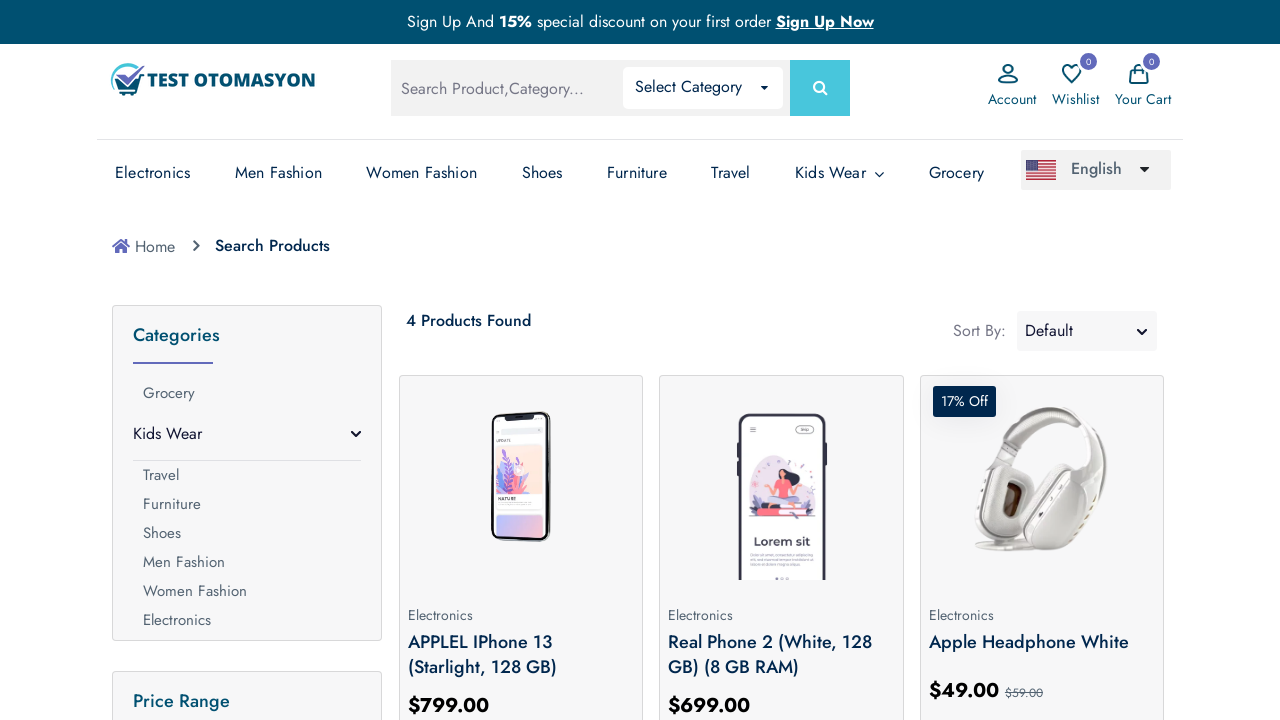